Tests dropdown menu functionality by clicking on a dropdown button to open the menu, then selecting an autocomplete option from the dropdown.

Starting URL: https://formy-project.herokuapp.com/dropdown

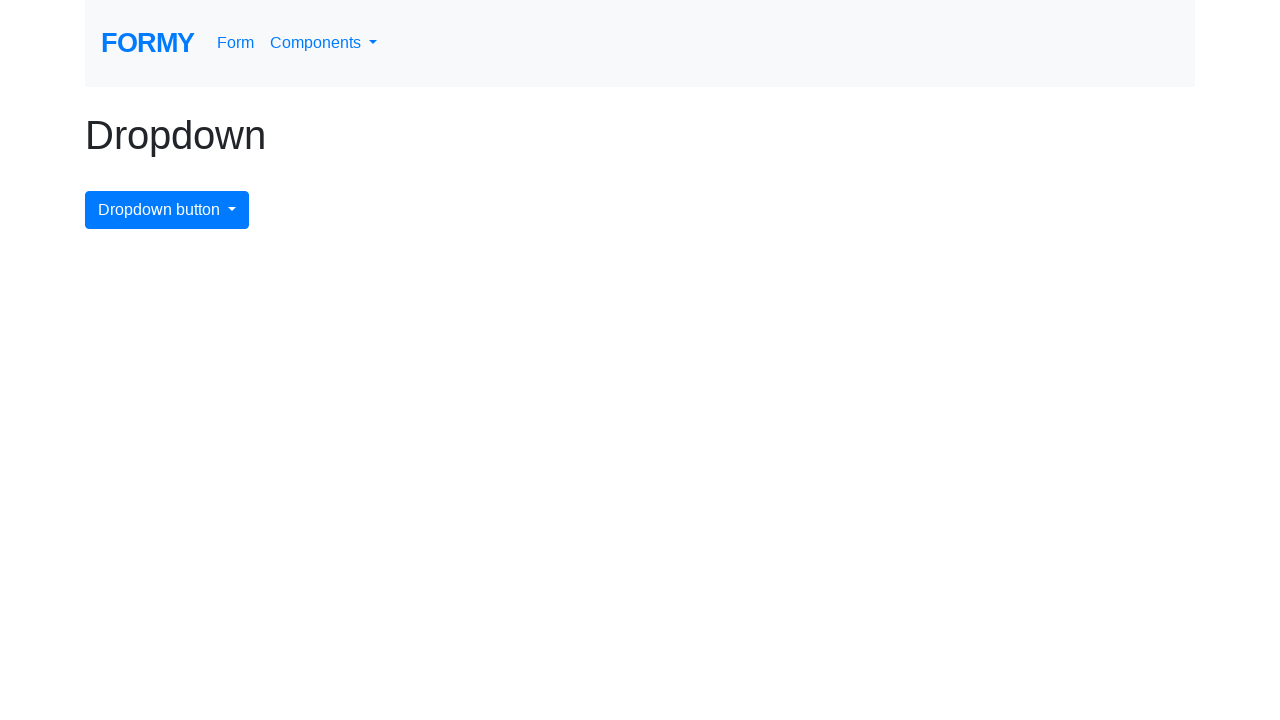

Clicked dropdown menu button to open it at (167, 210) on #dropdownMenuButton
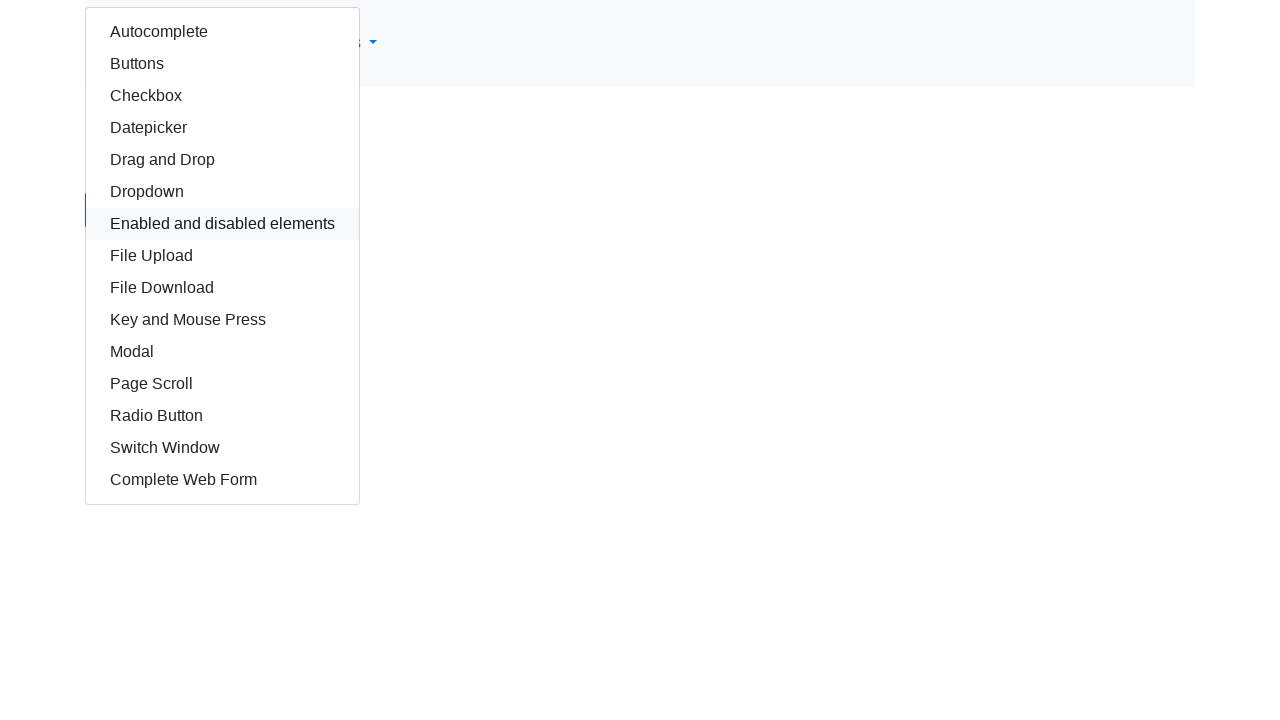

Dropdown menu opened and autocomplete option became visible
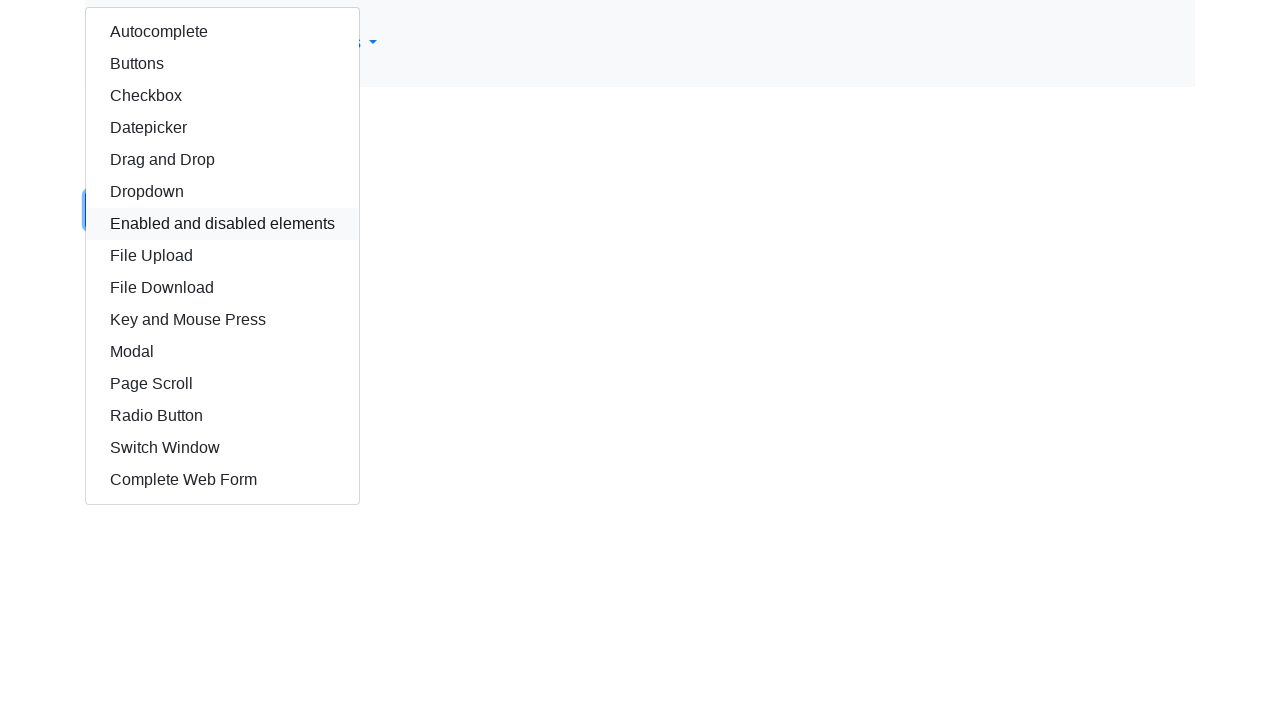

Selected autocomplete option from dropdown menu at (222, 32) on #autocomplete
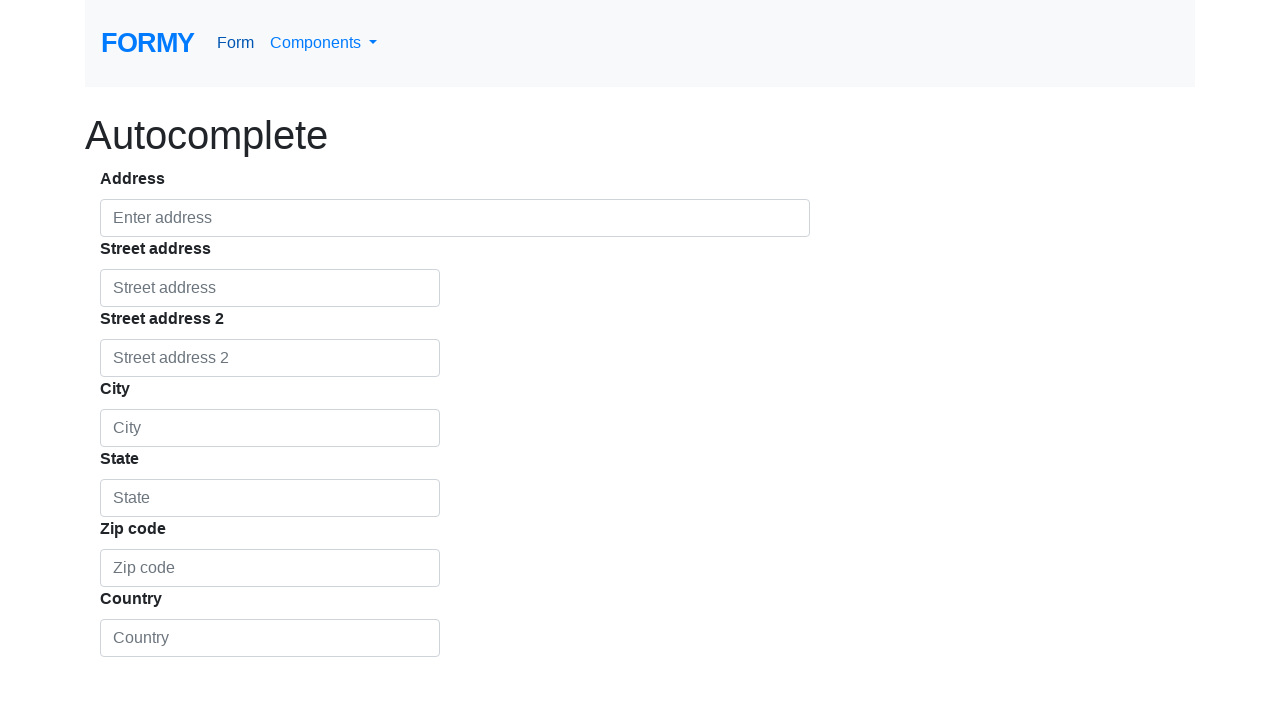

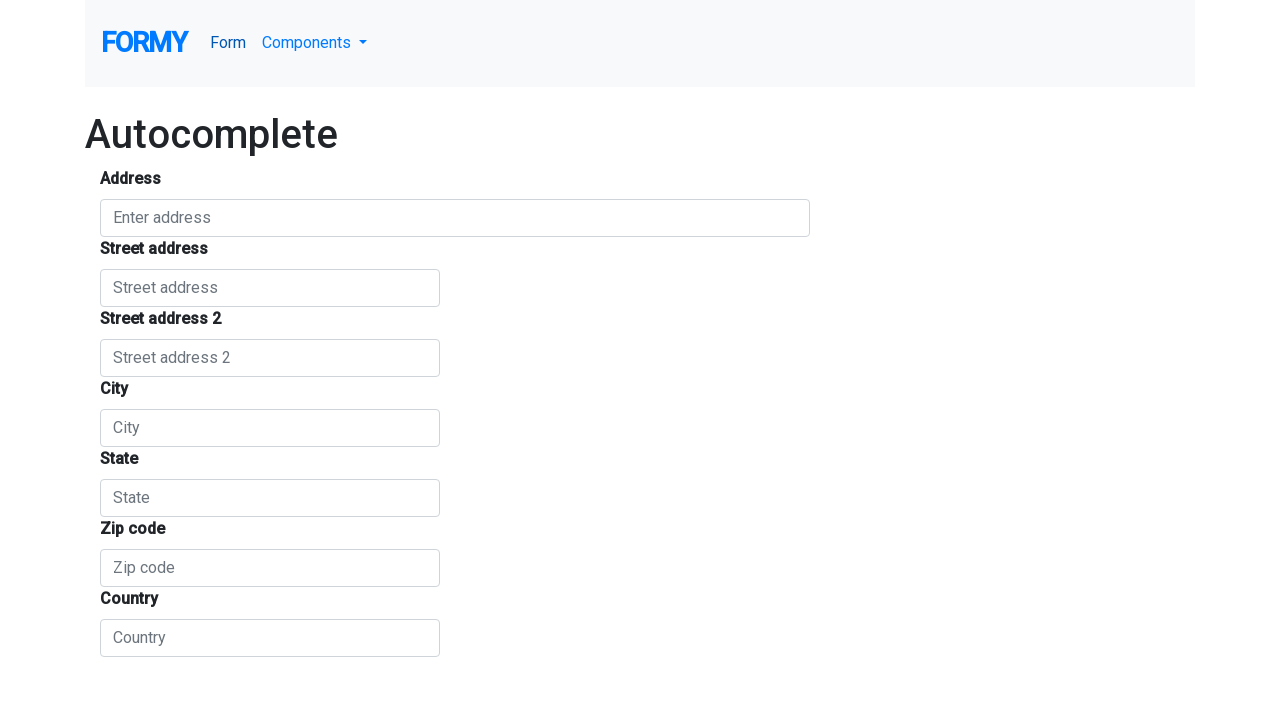